Tests clicking a blue button with dynamic class attributes three times on the UI Testing Playground class attribute page

Starting URL: http://uitestingplayground.com/classattr

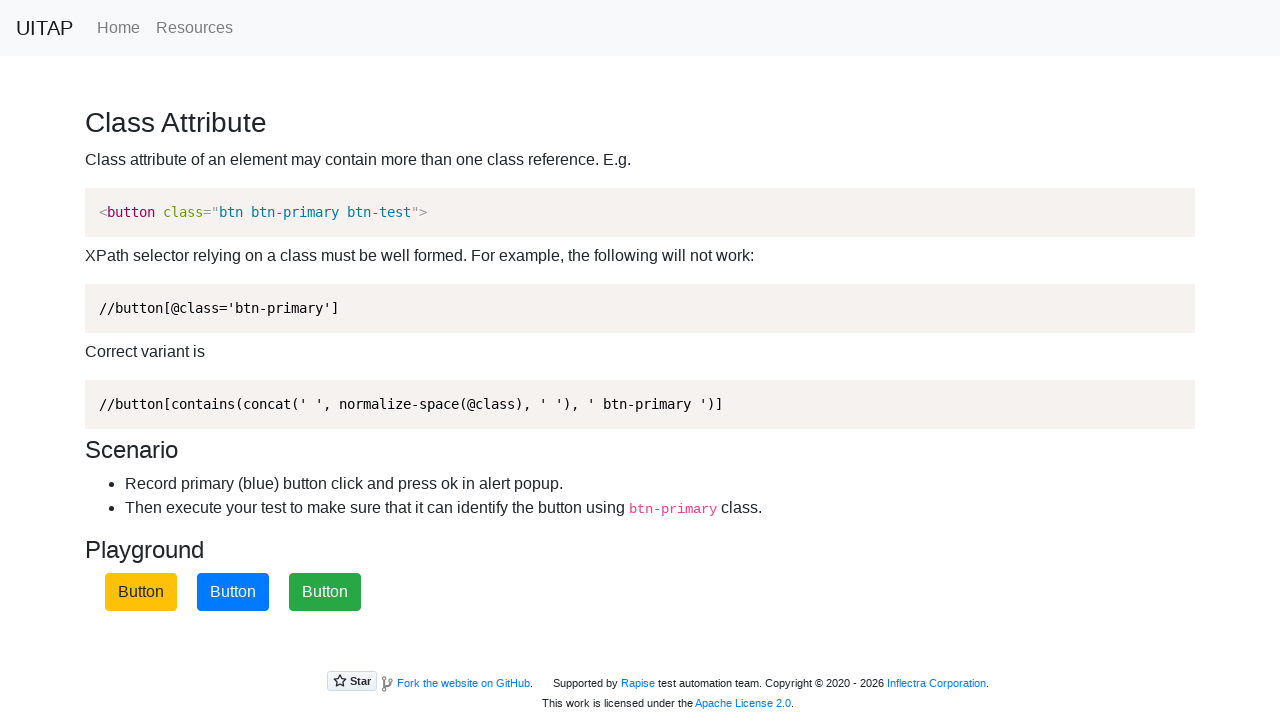

Navigated to UI Testing Playground class attribute page
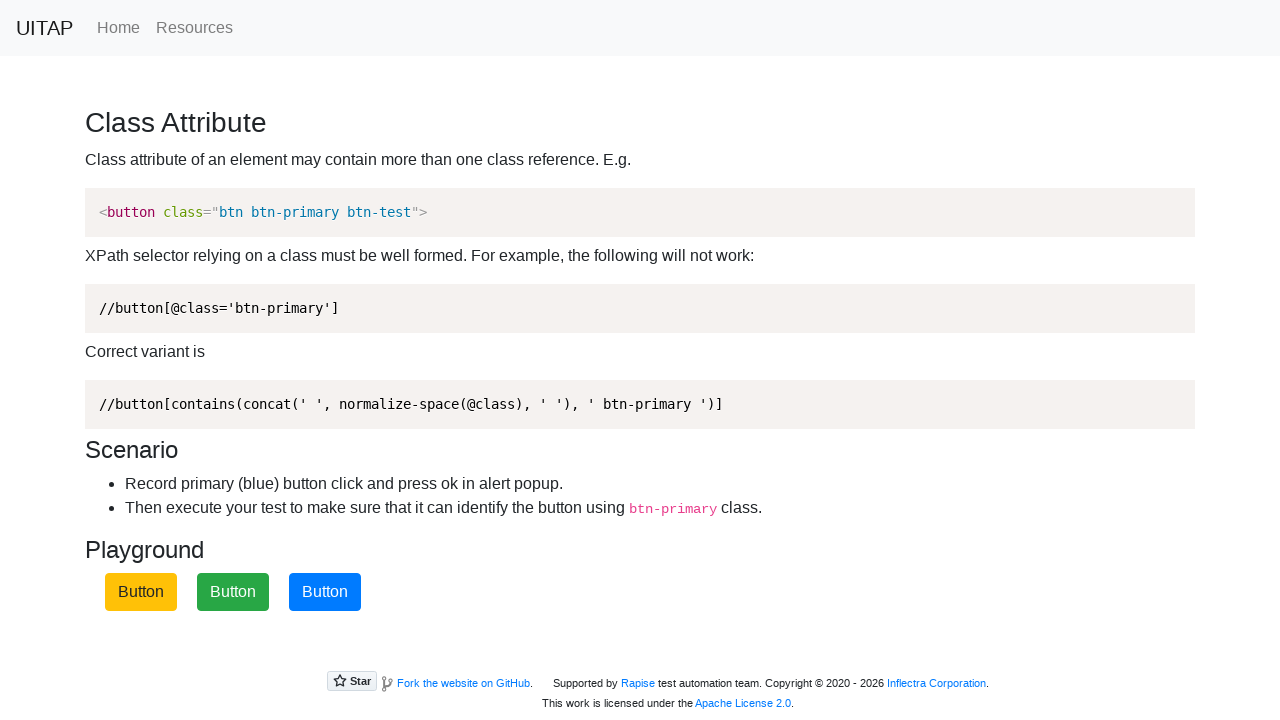

Clicked blue button (iteration 1 of 3) at (325, 592) on button.btn-primary.btn-test
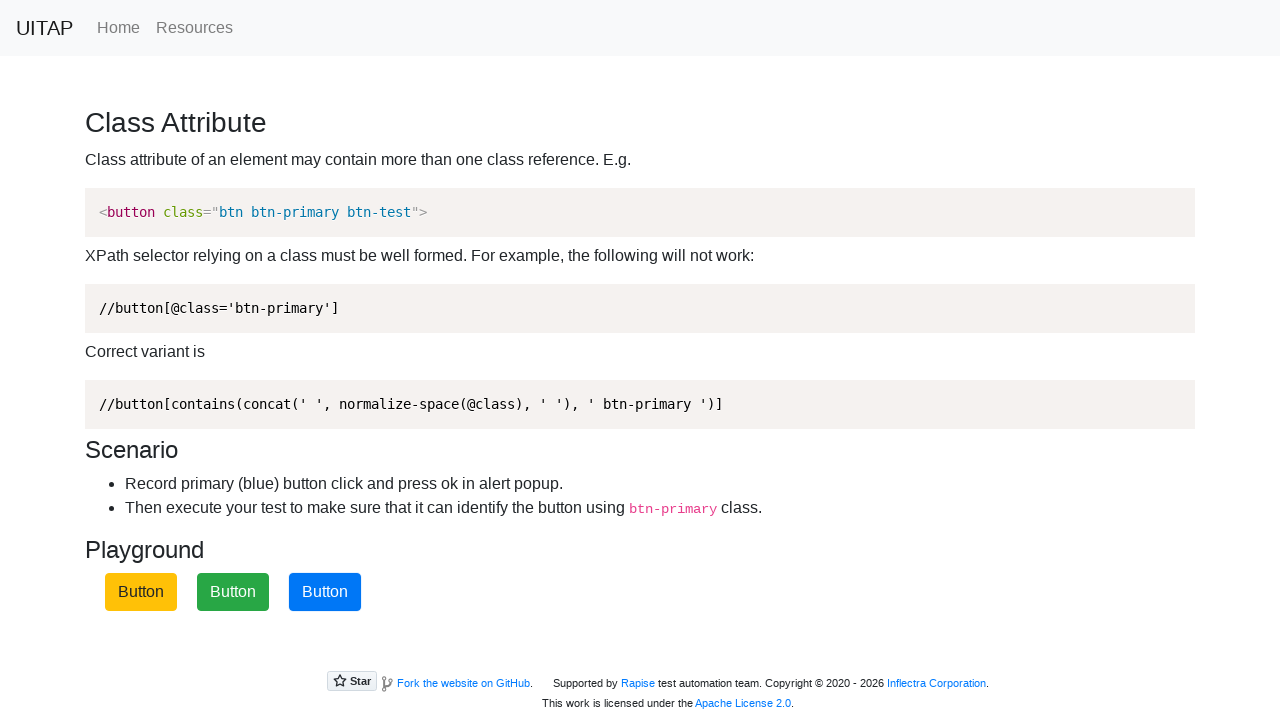

Accepted alert dialog after button click (iteration 1 of 3)
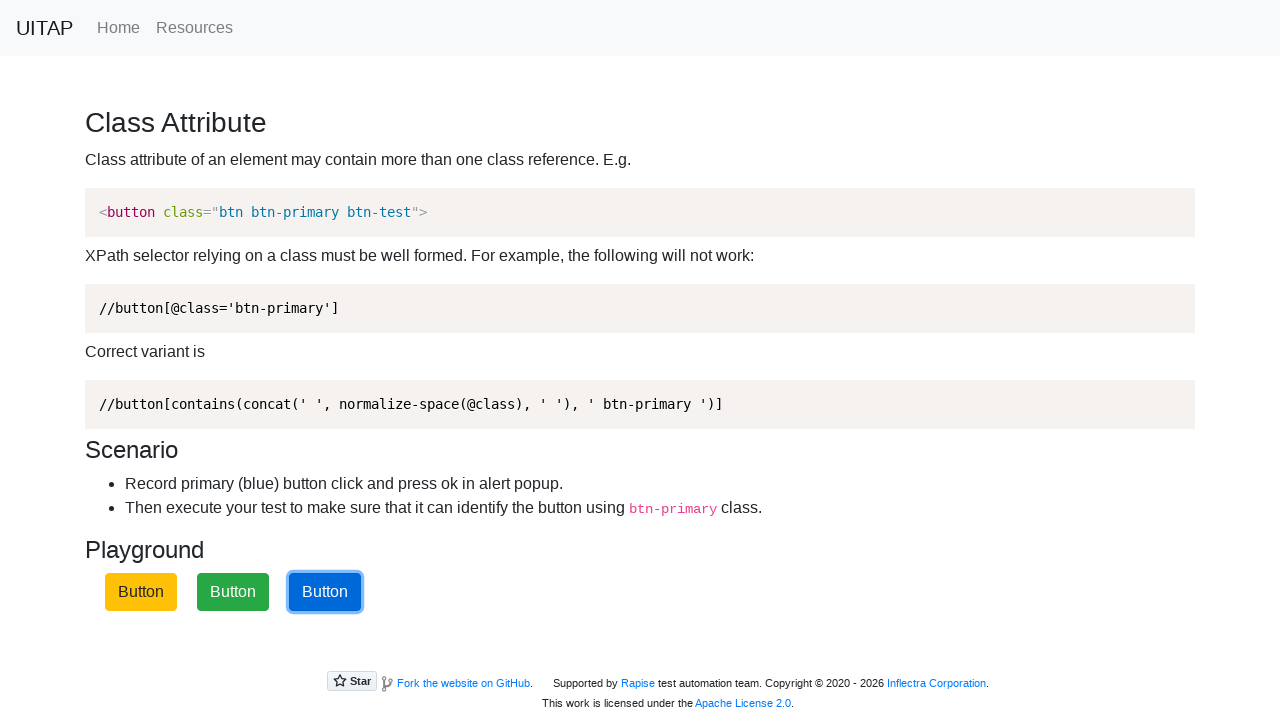

Clicked blue button (iteration 2 of 3) at (325, 592) on button.btn-primary.btn-test
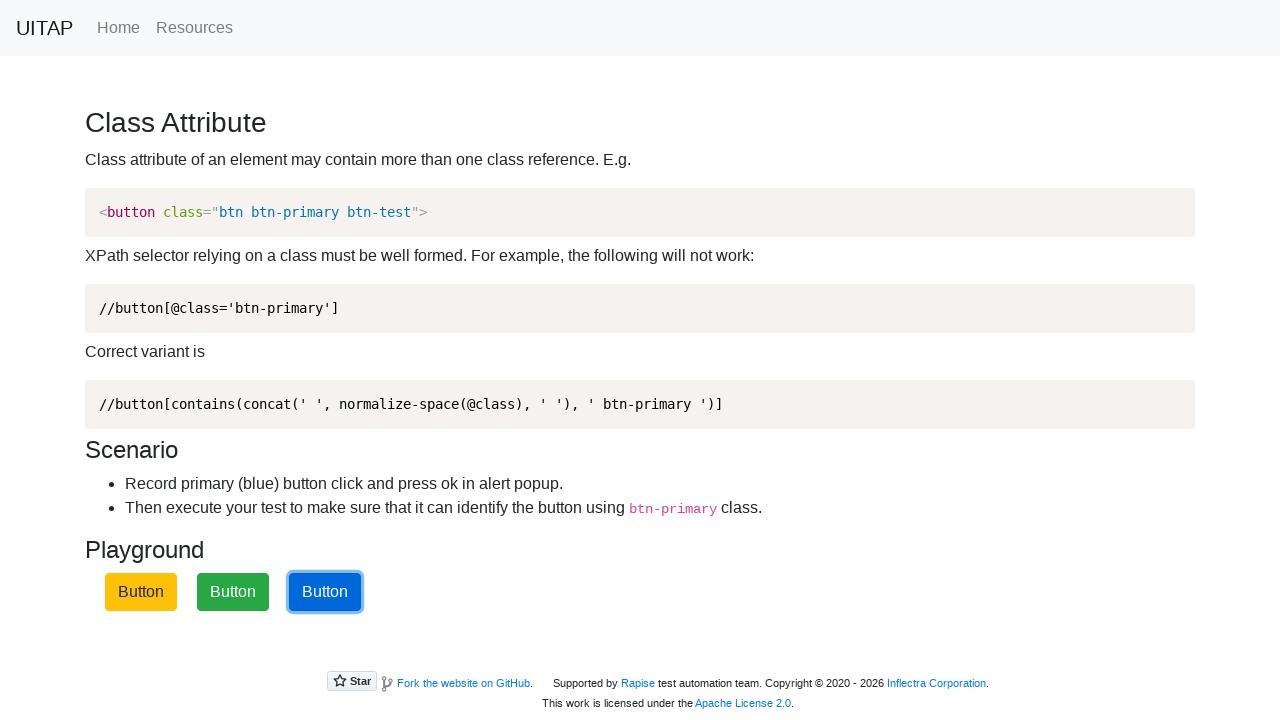

Accepted alert dialog after button click (iteration 2 of 3)
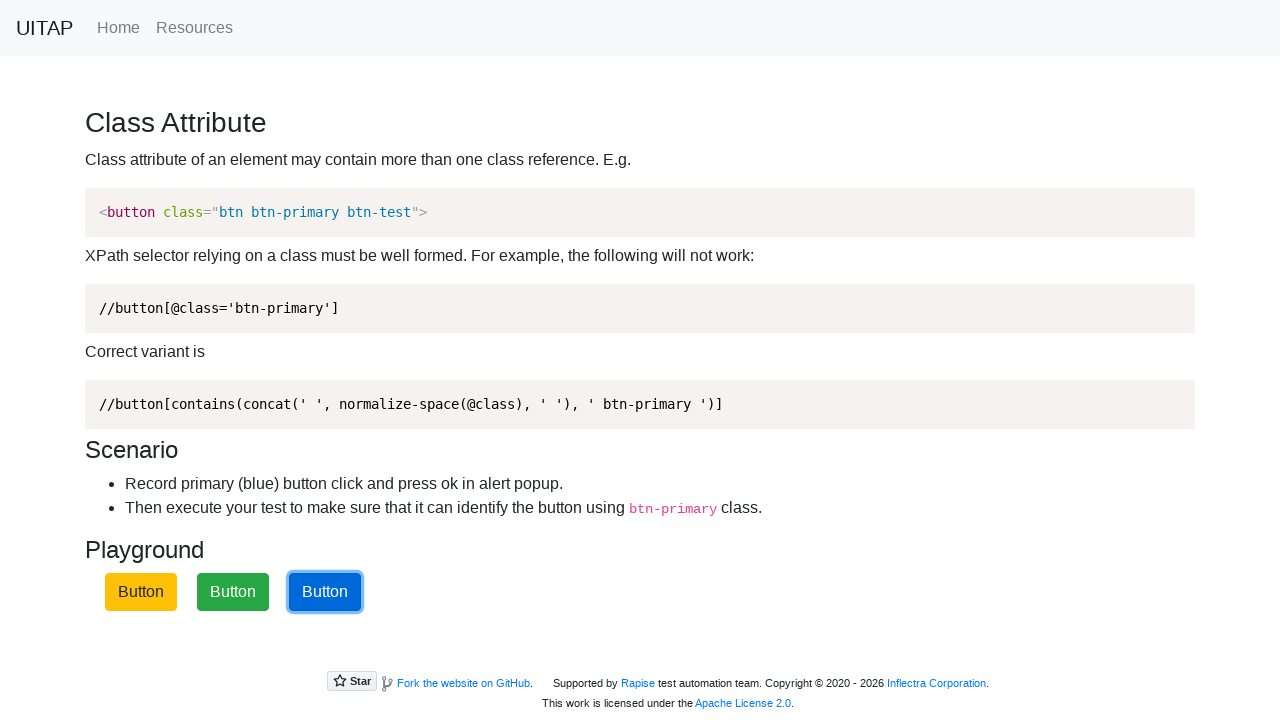

Clicked blue button (iteration 3 of 3) at (325, 592) on button.btn-primary.btn-test
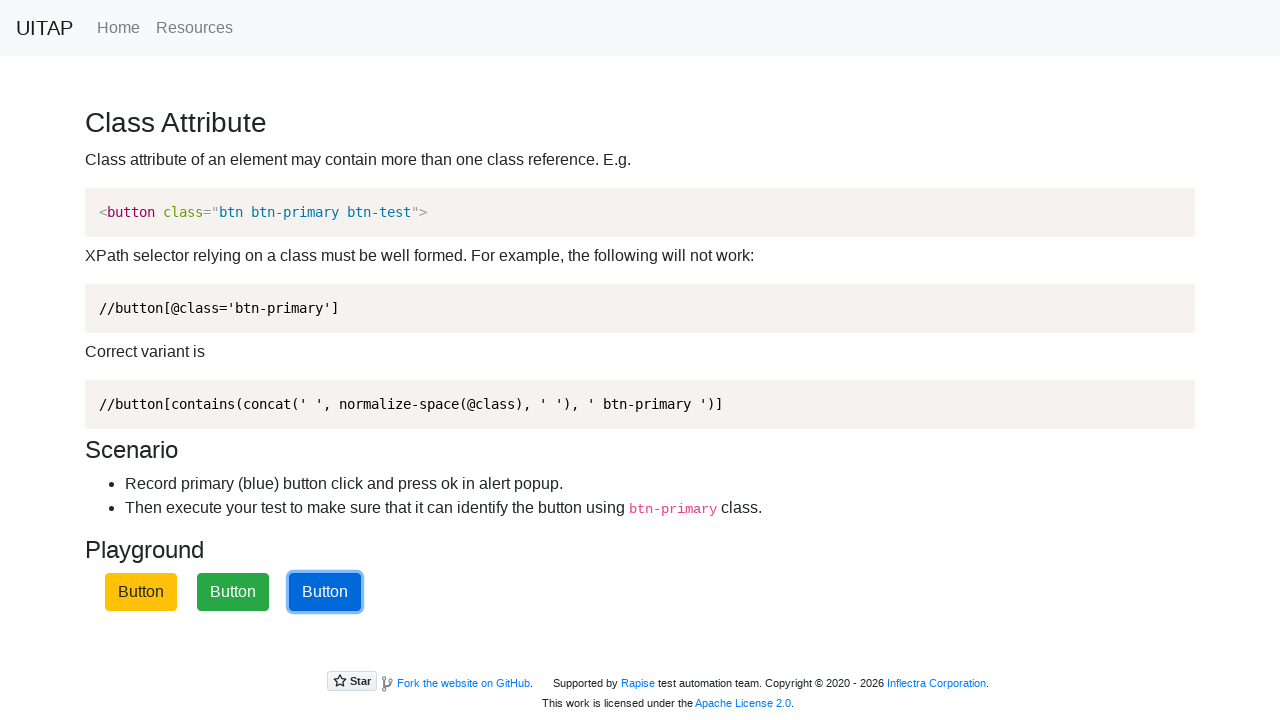

Accepted alert dialog after button click (iteration 3 of 3)
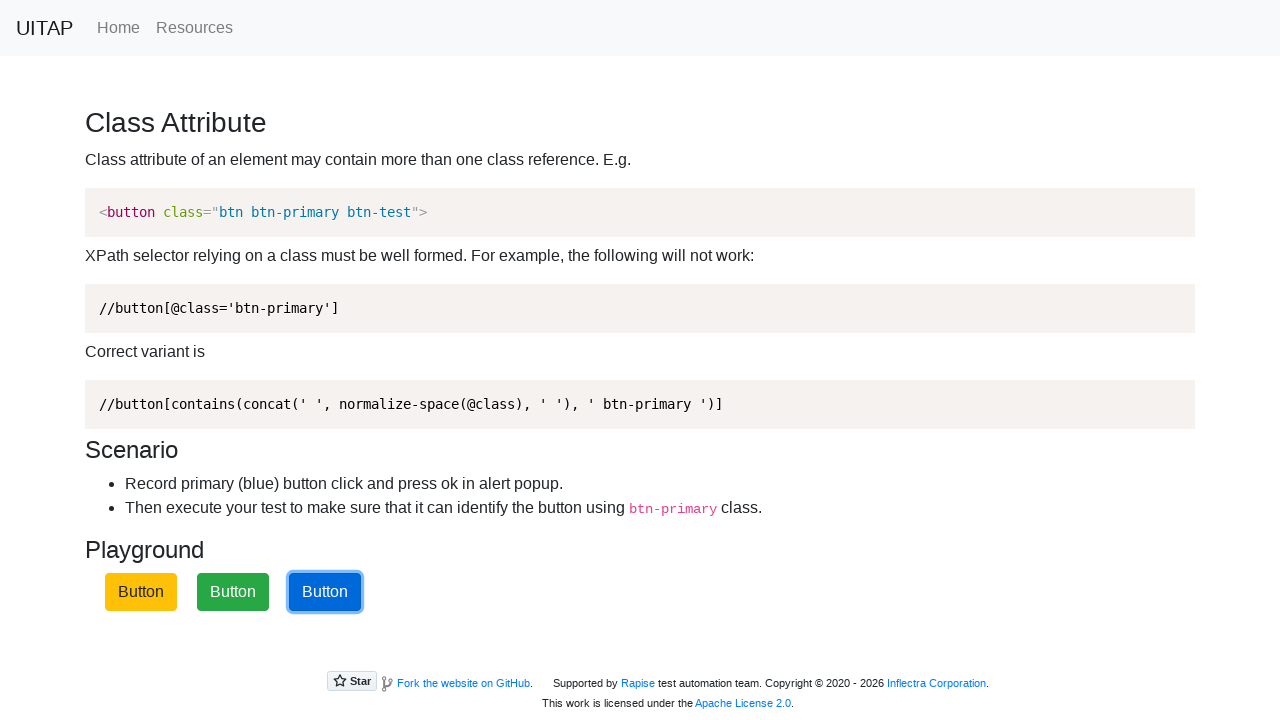

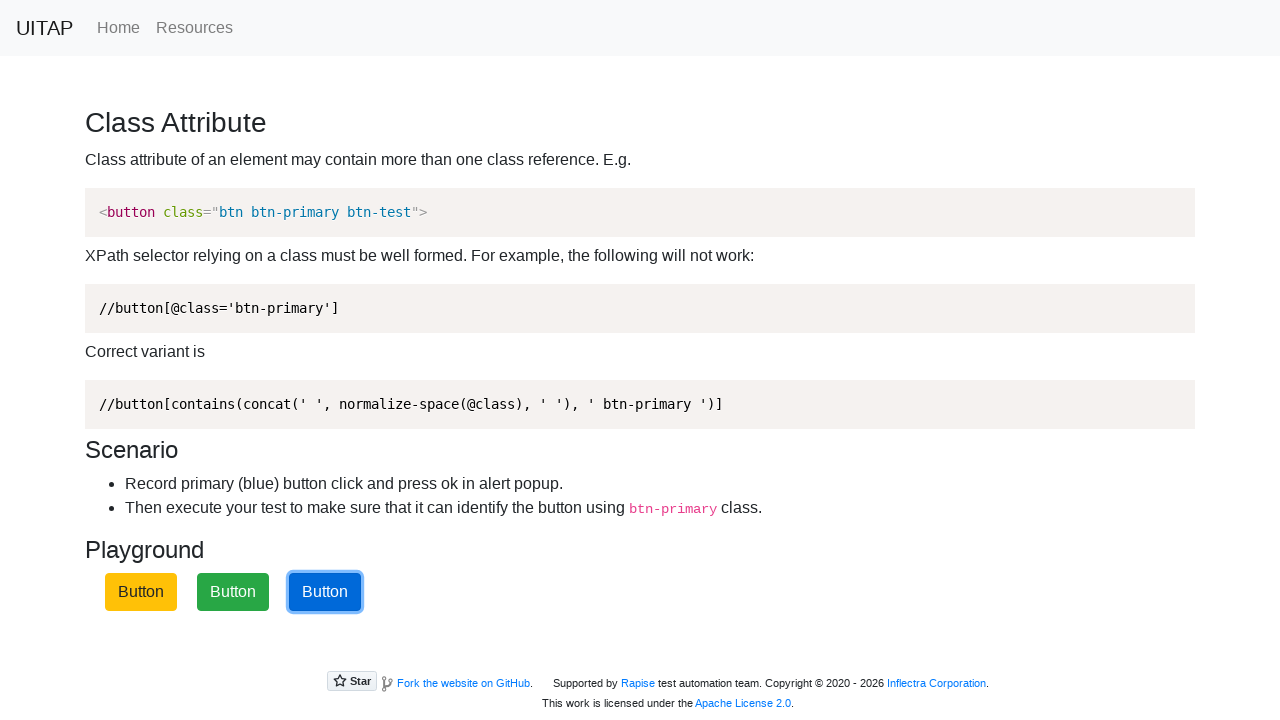